Tests that the Molecular Function filter correctly returns no genes message for gene Mir7-1 with no ontology associations.

Starting URL: http://www.informatics.jax.org/gxd/

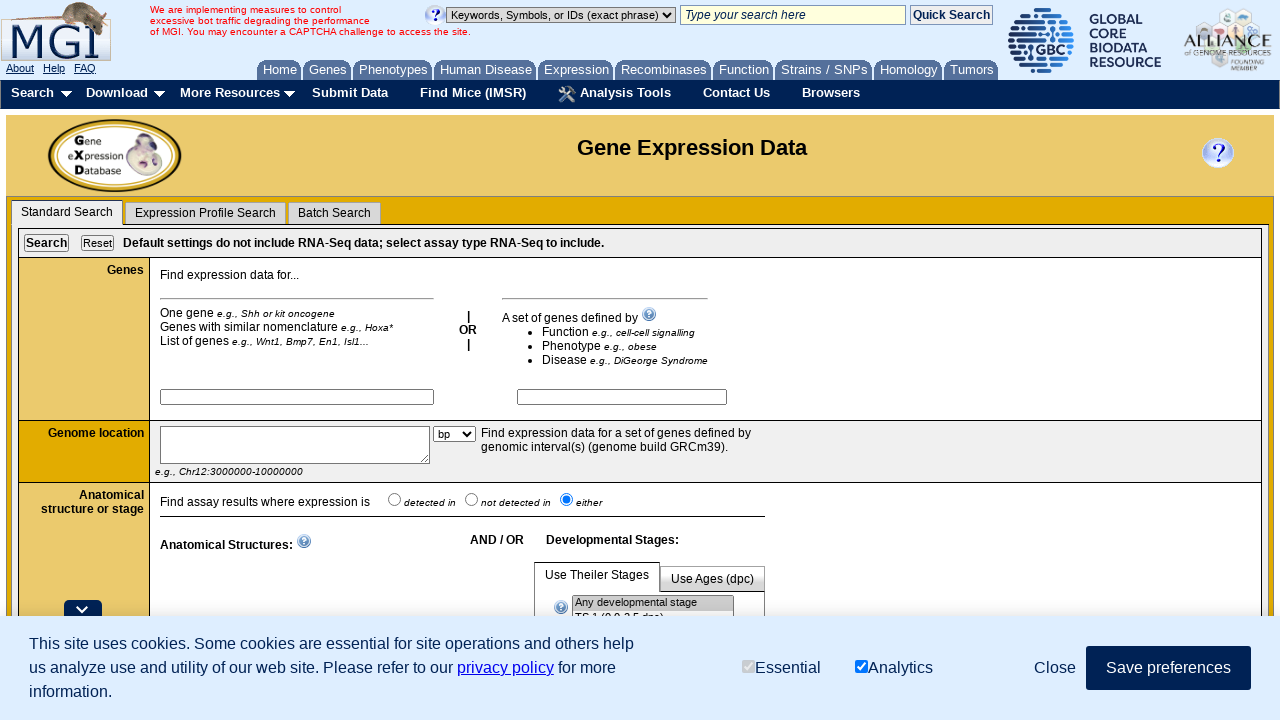

Entered 'Mir7-1' in the nomenclature search box on #nomenclature
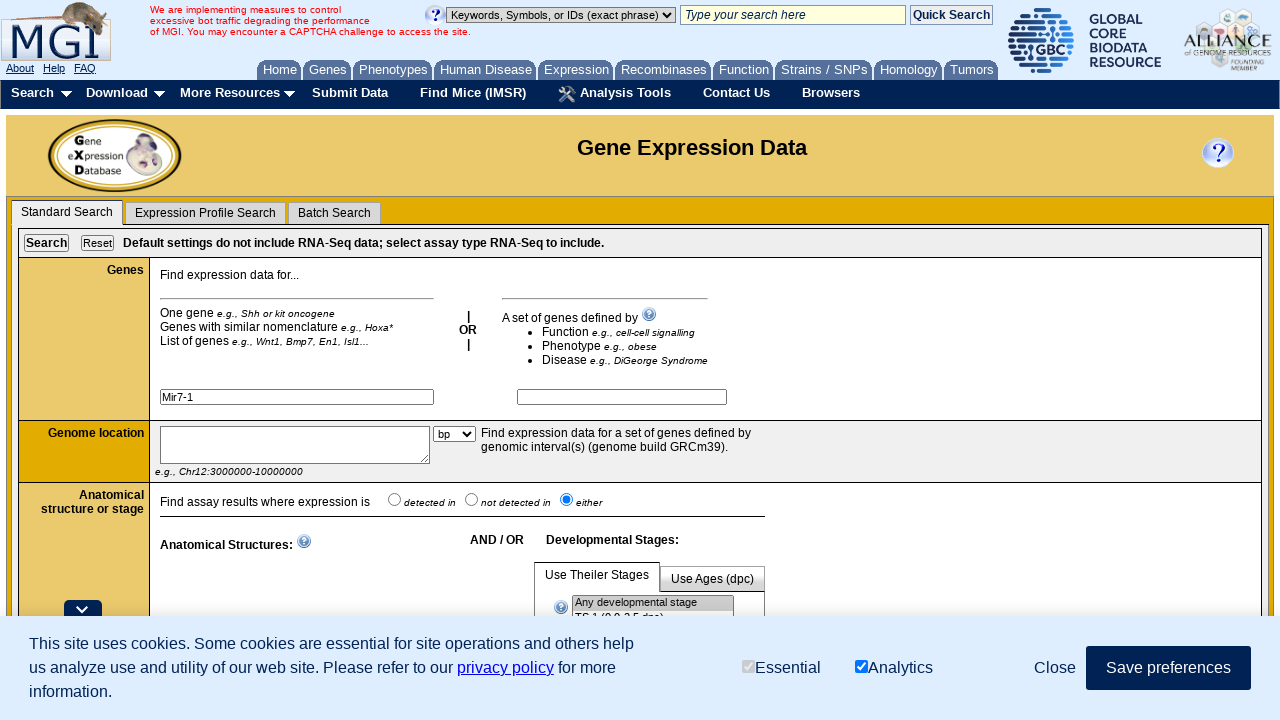

Waited 2 seconds for page to load
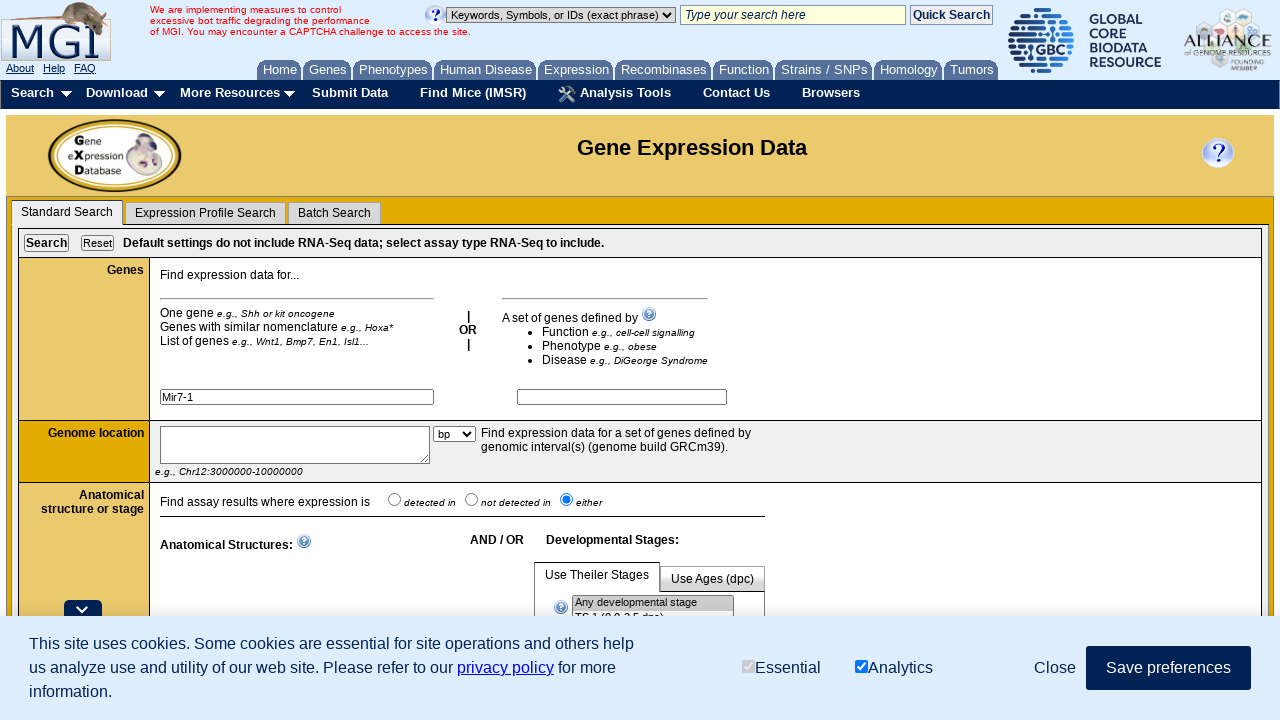

Clicked submit button to search for gene at (46, 243) on #submit1
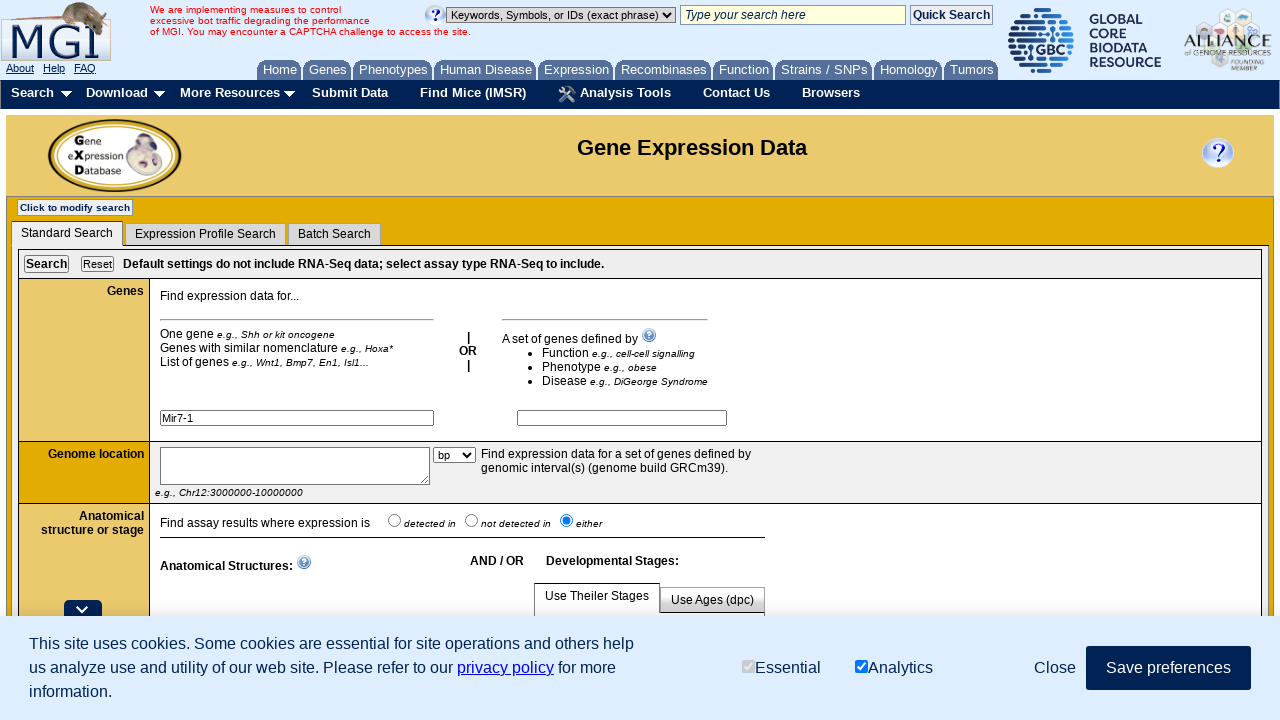

Clicked the Molecular Function filter at (472, 318) on #goMfFilter
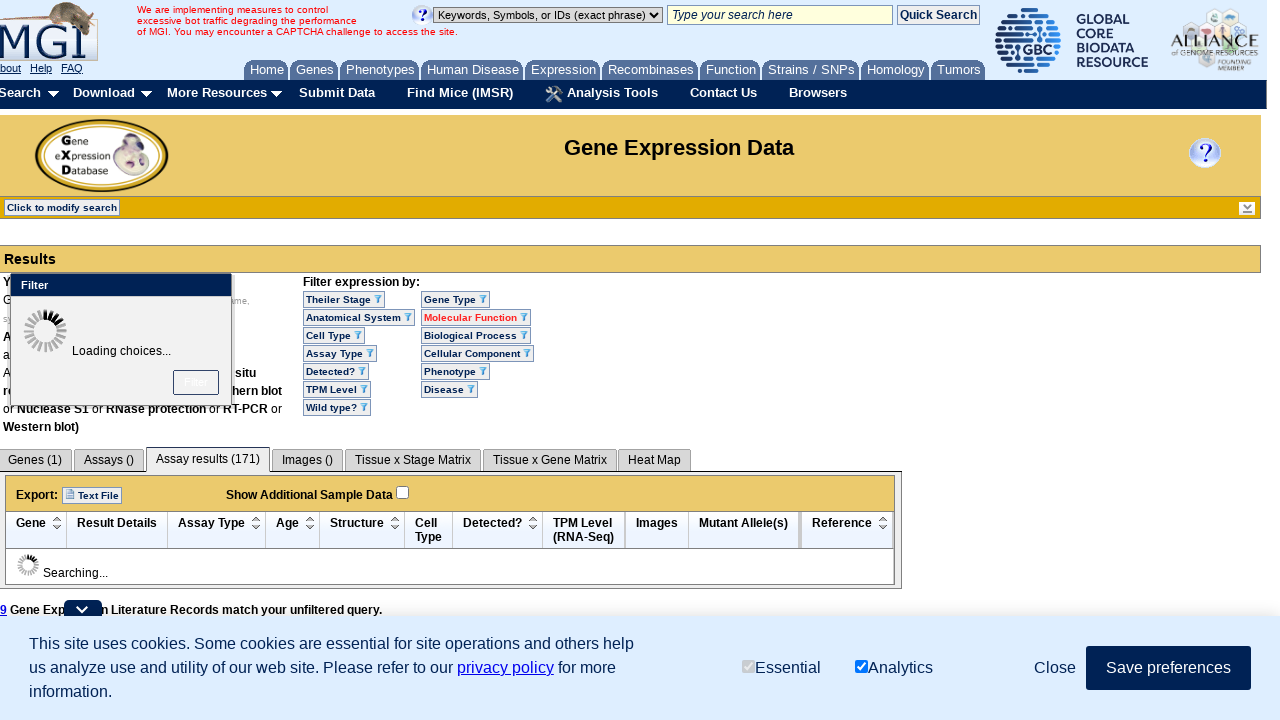

Waited for command message popup to appear
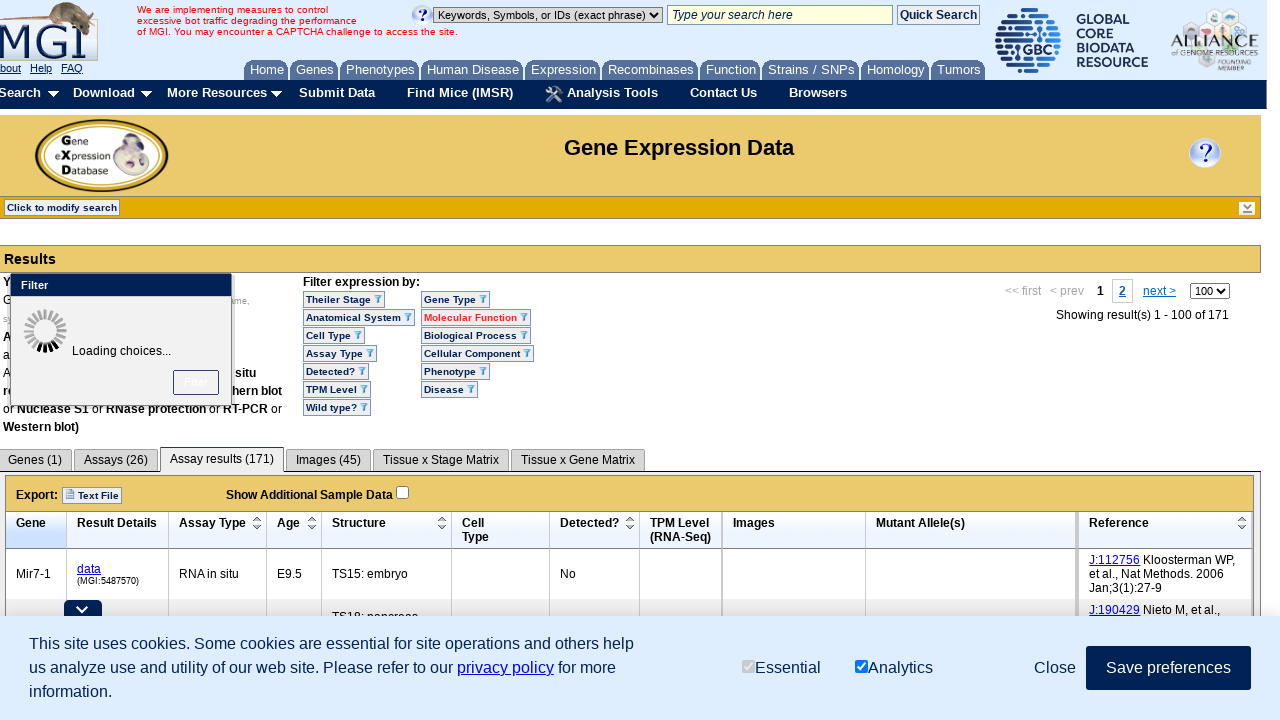

Retrieved message from popup: ' Loading choices...' - confirming no genes with Molecular Function associations
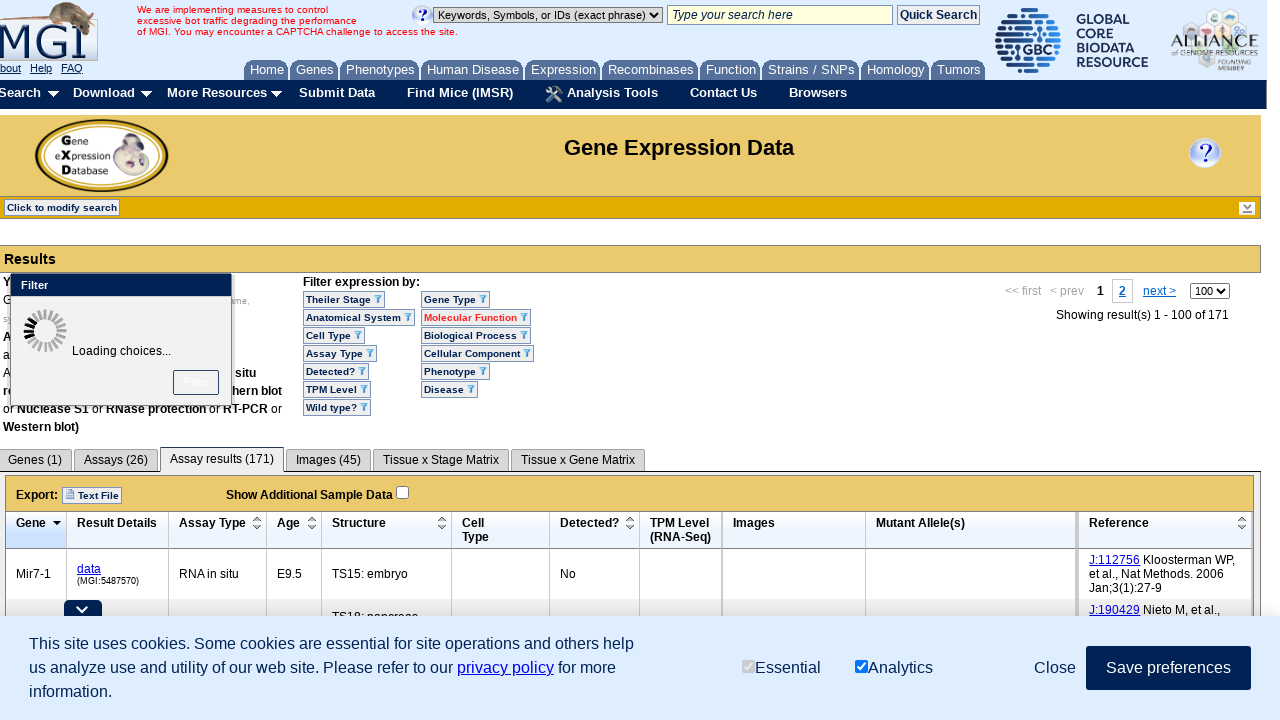

Printed event message to console
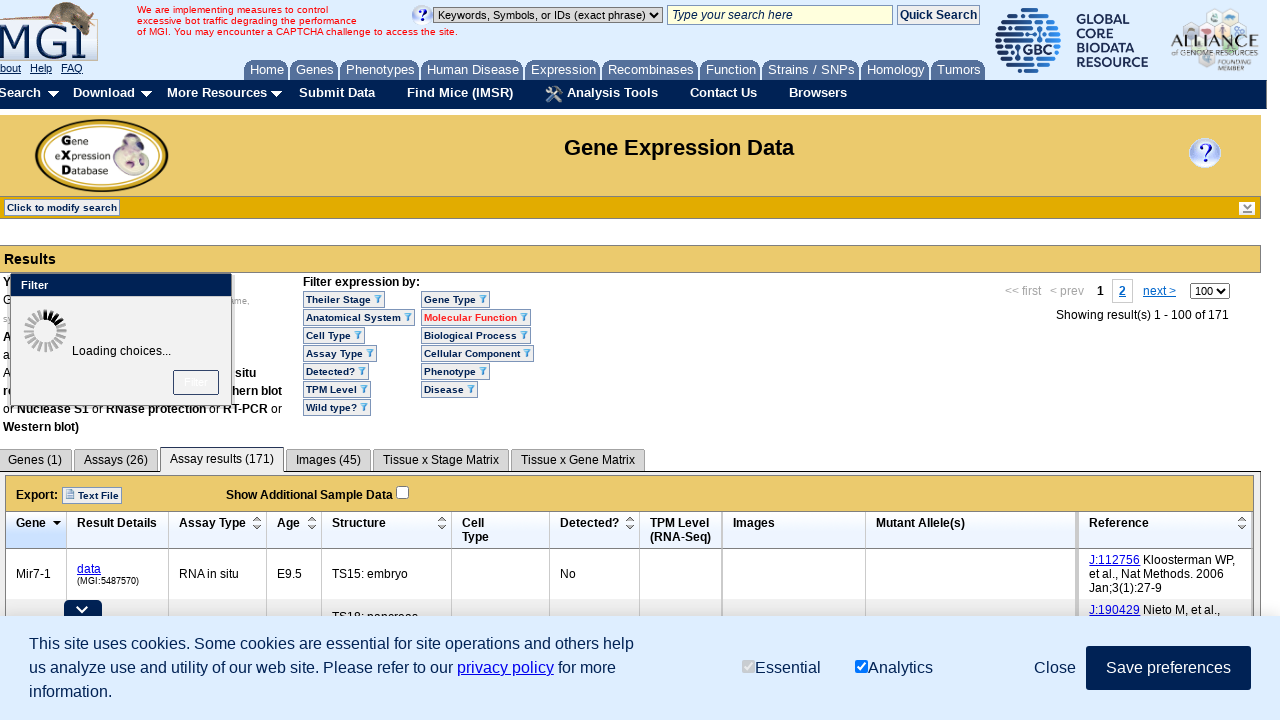

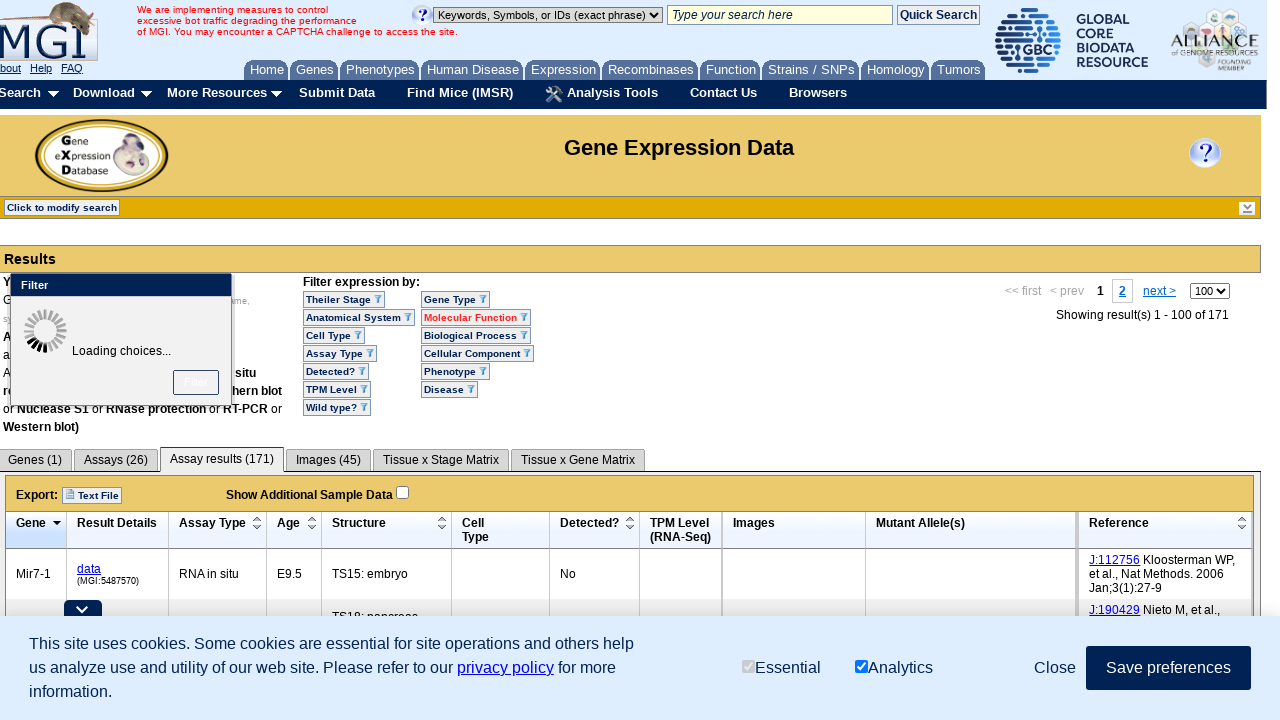